Navigates to the DemoQA broken links page and verifies that link elements are present on the page

Starting URL: https://demoqa.com/broken

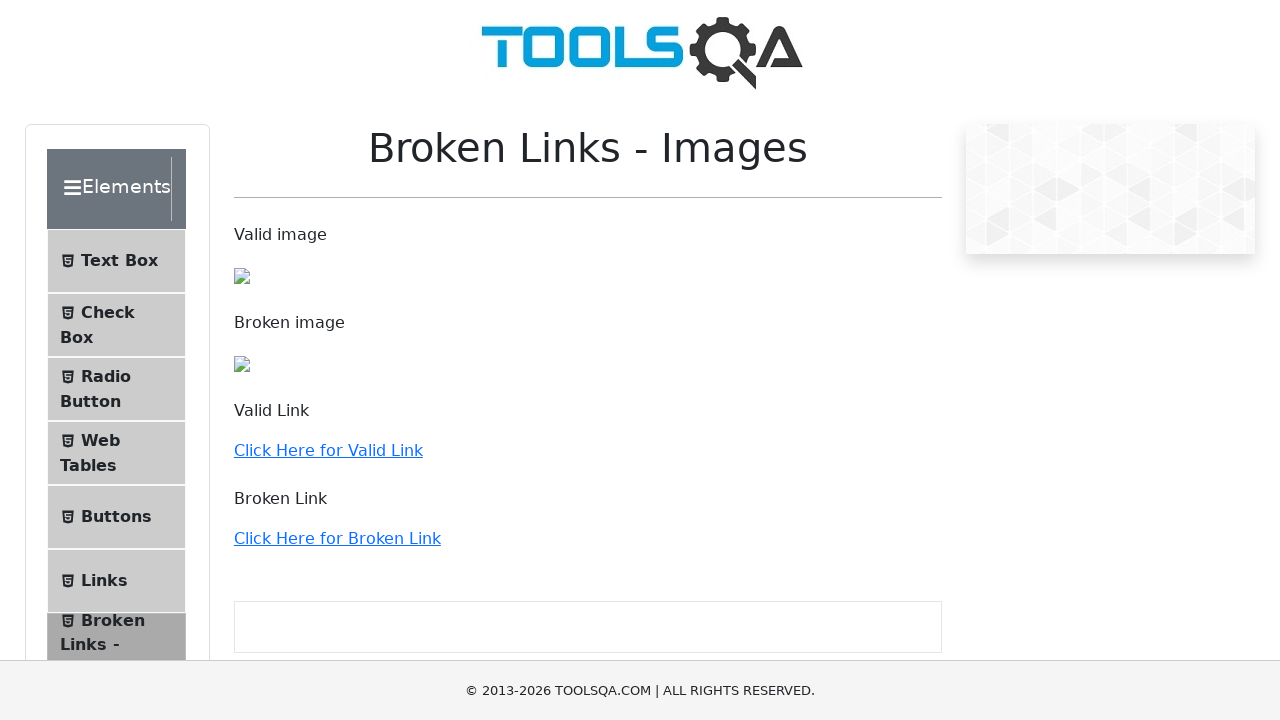

Navigated to DemoQA broken links page
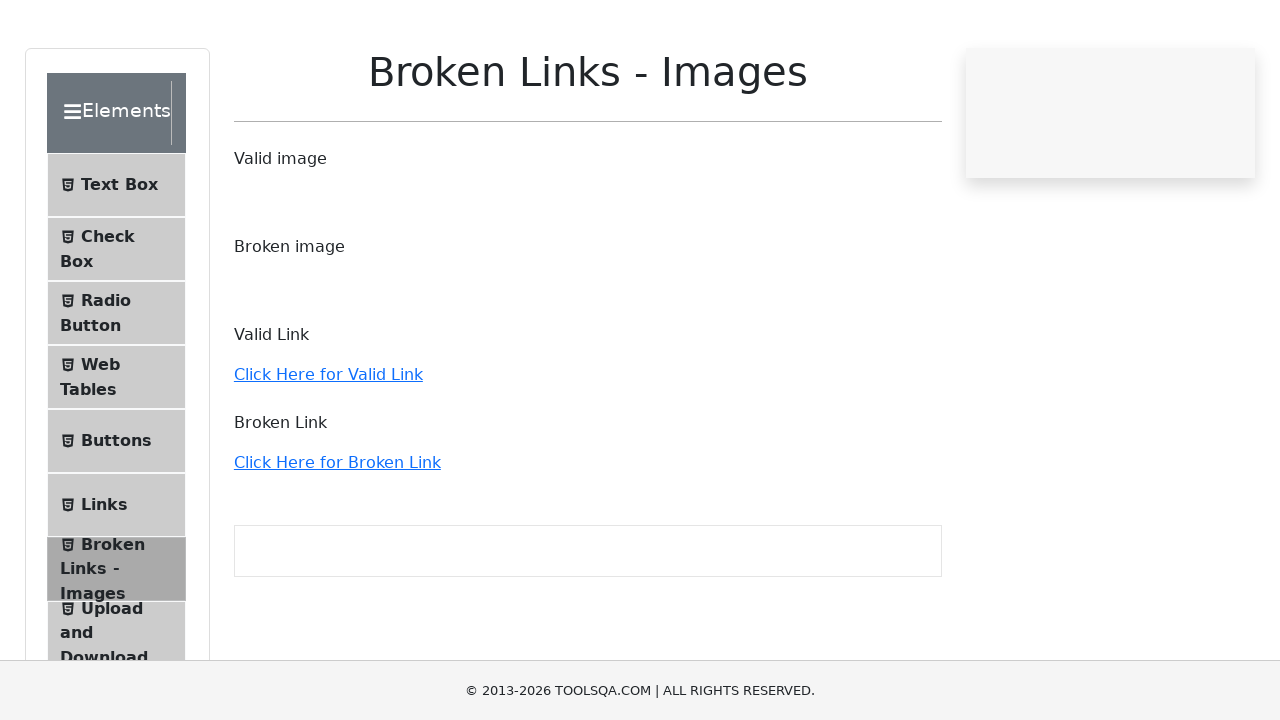

Located all link elements on the page
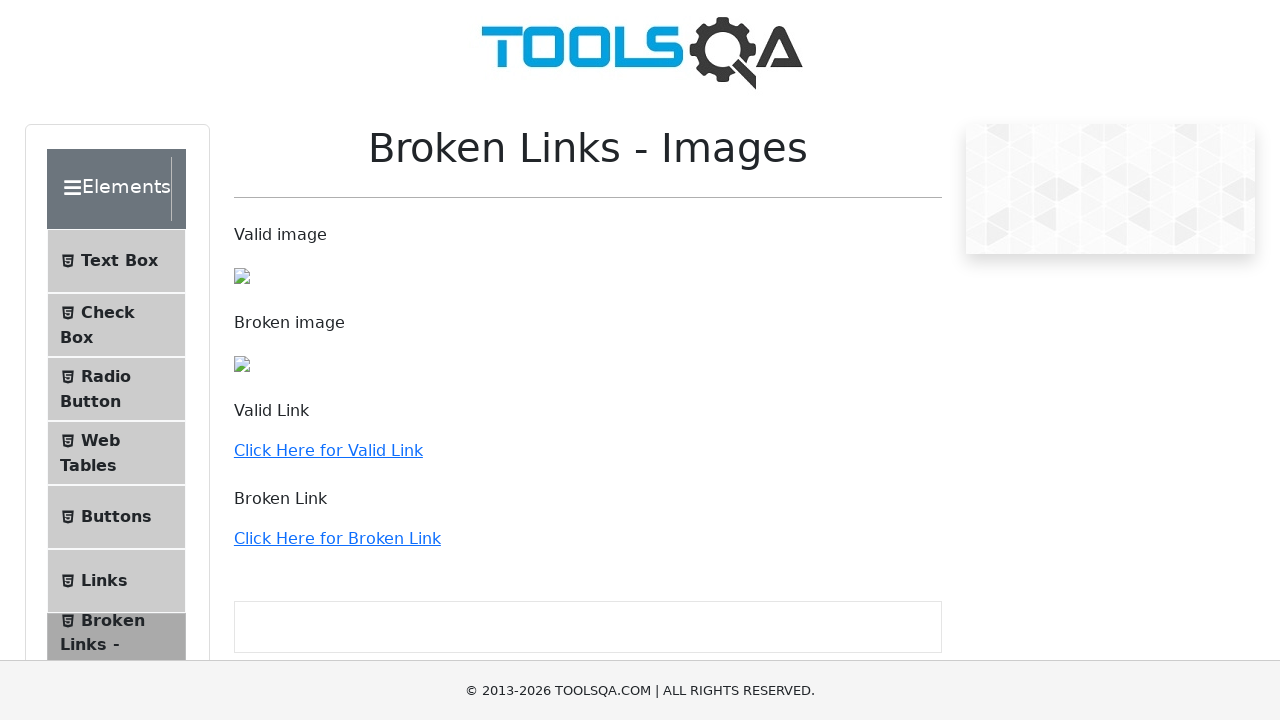

Verified 3 link elements are present on the page
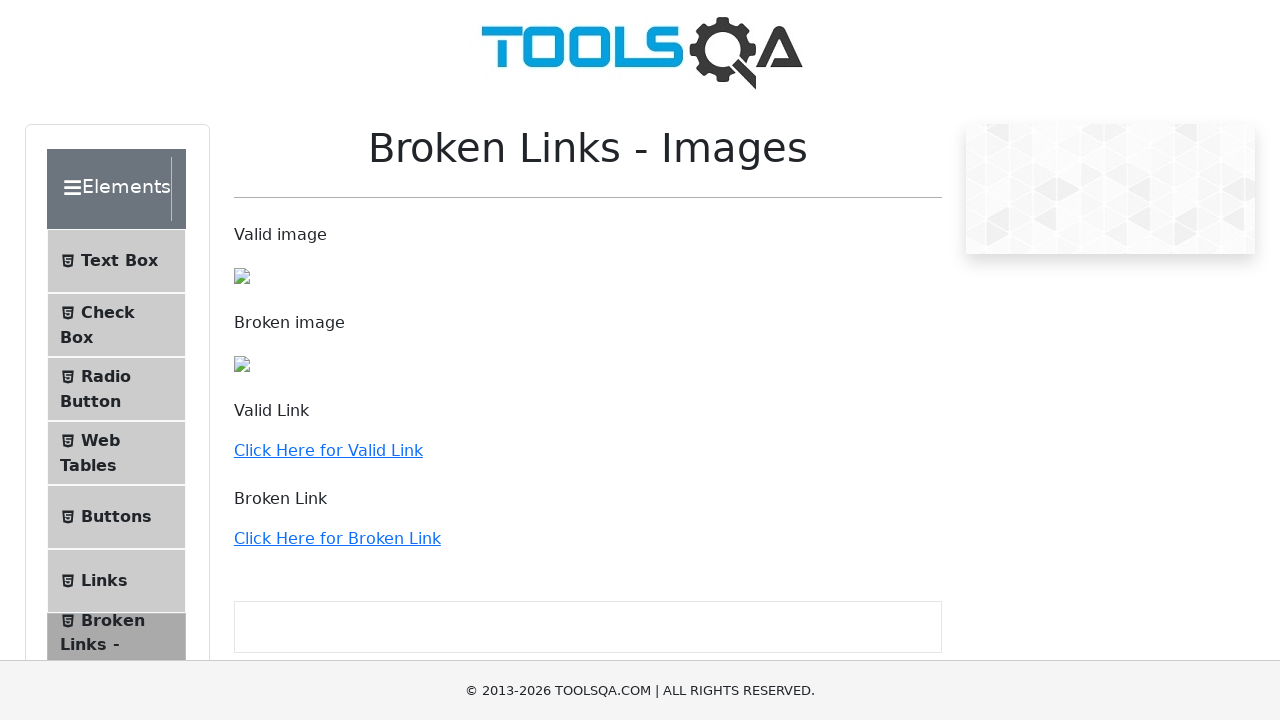

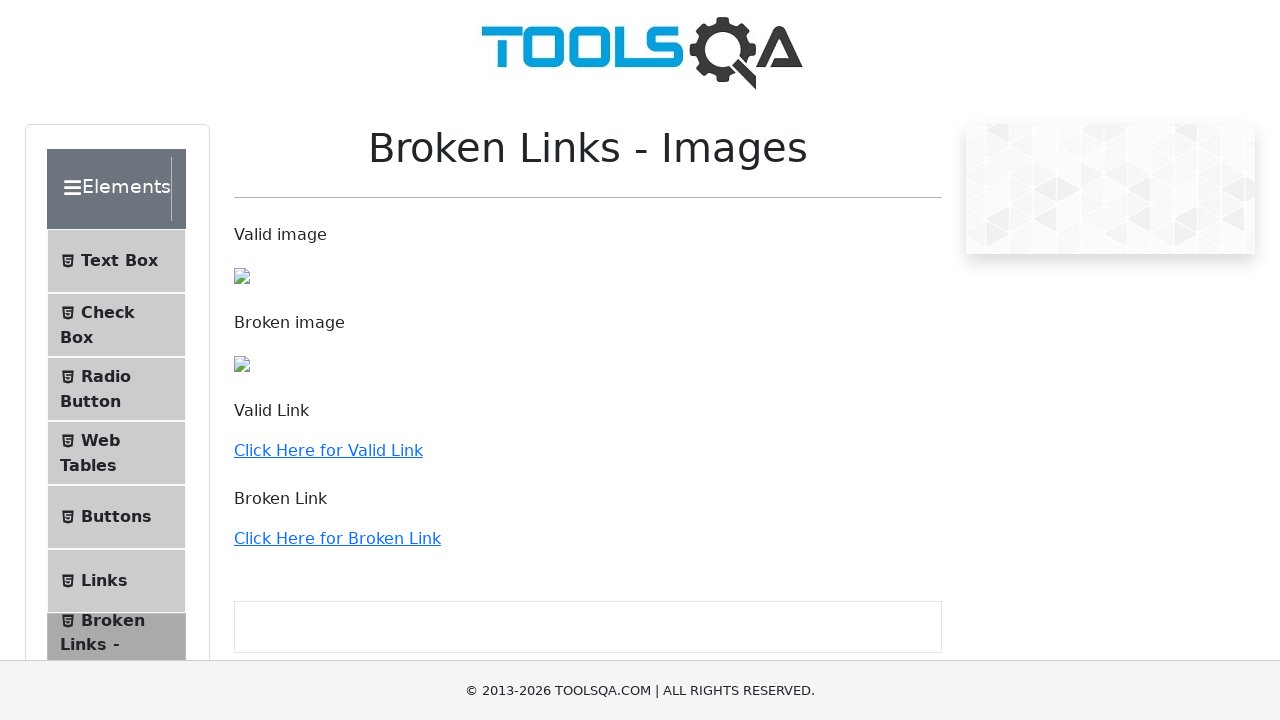